Tests a dynamic pricing page by waiting for the price to reach $100, then solving a mathematical captcha and submitting the answer

Starting URL: http://suninjuly.github.io/explicit_wait2.html

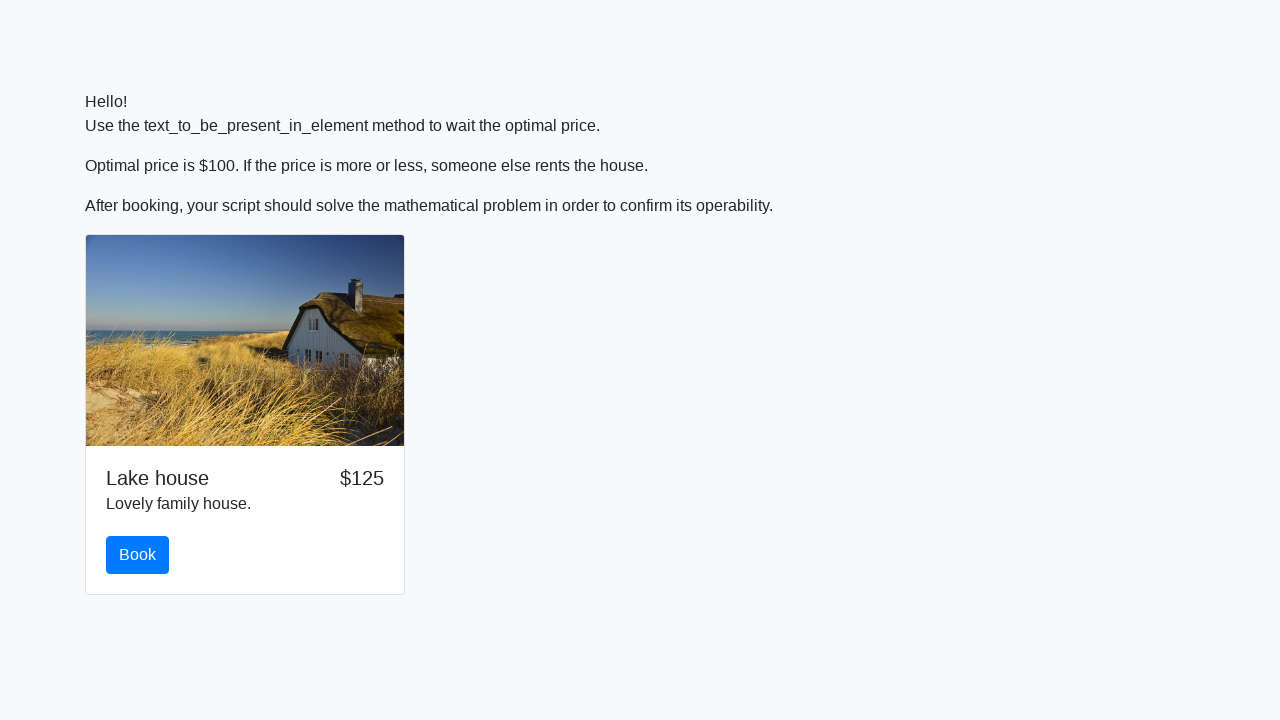

Waited for price to reach $100
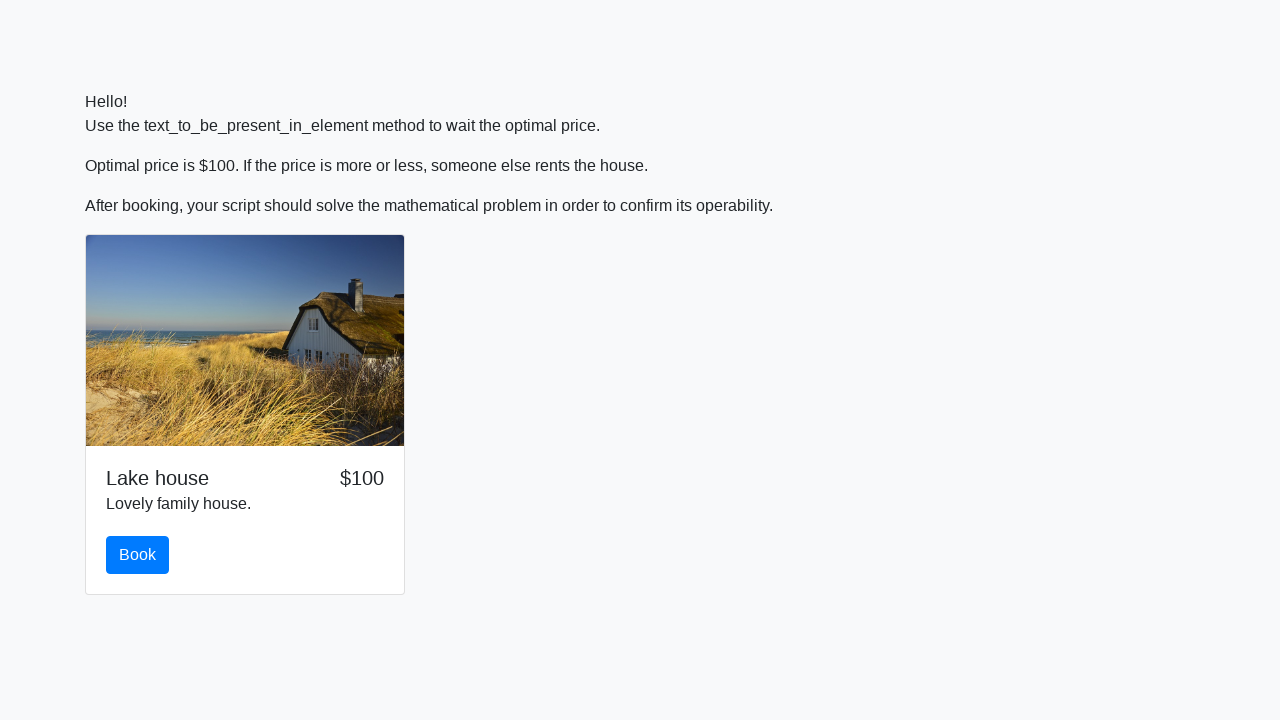

Clicked book button at (138, 555) on #book
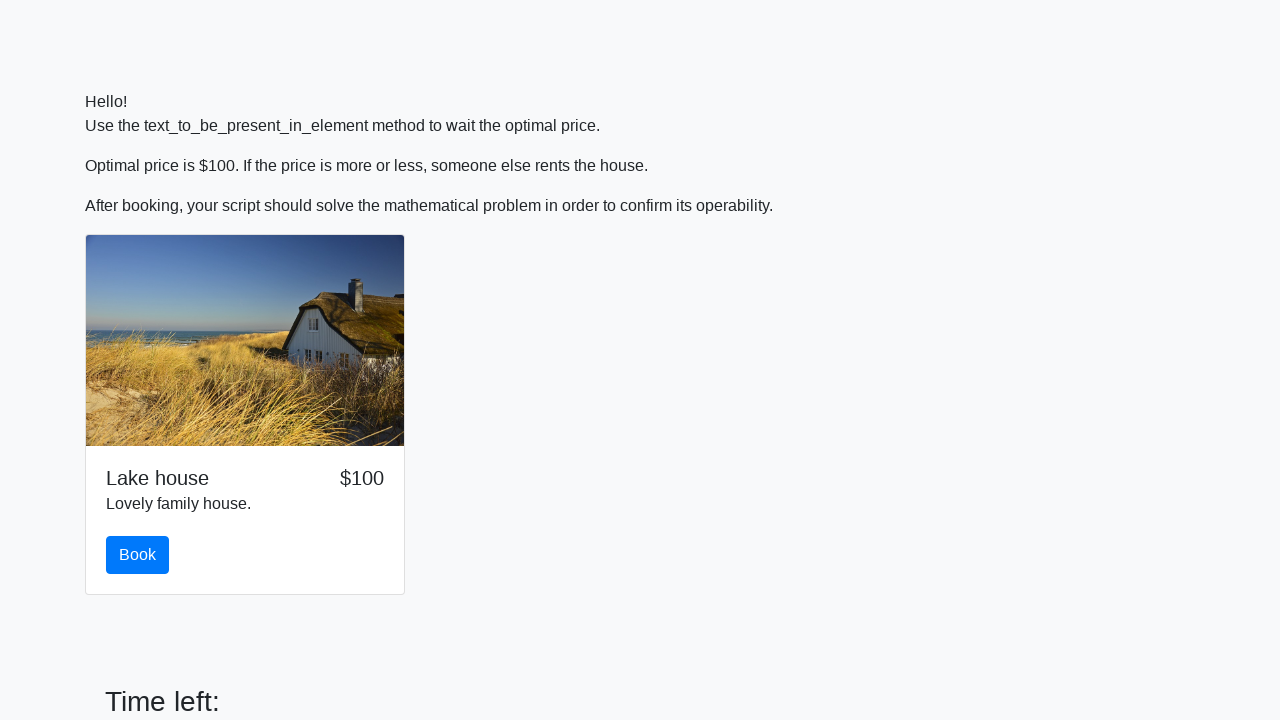

Scrolled to input value element
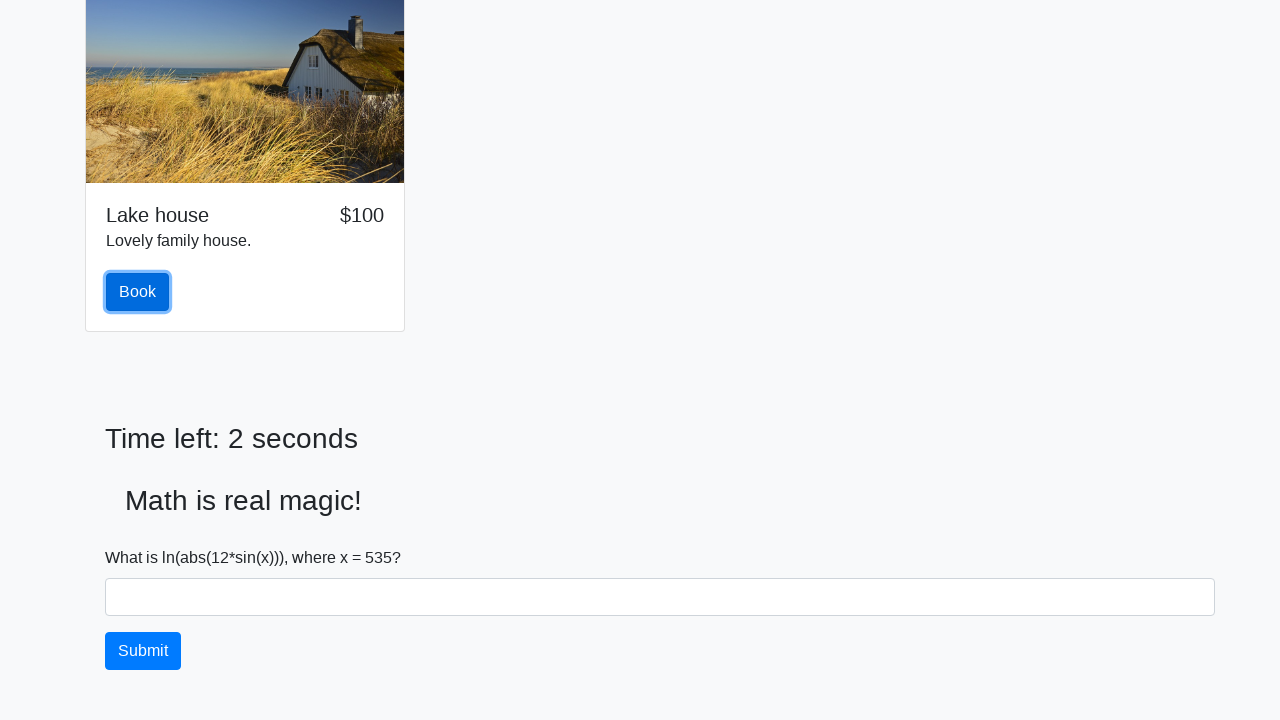

Retrieved input value: 535
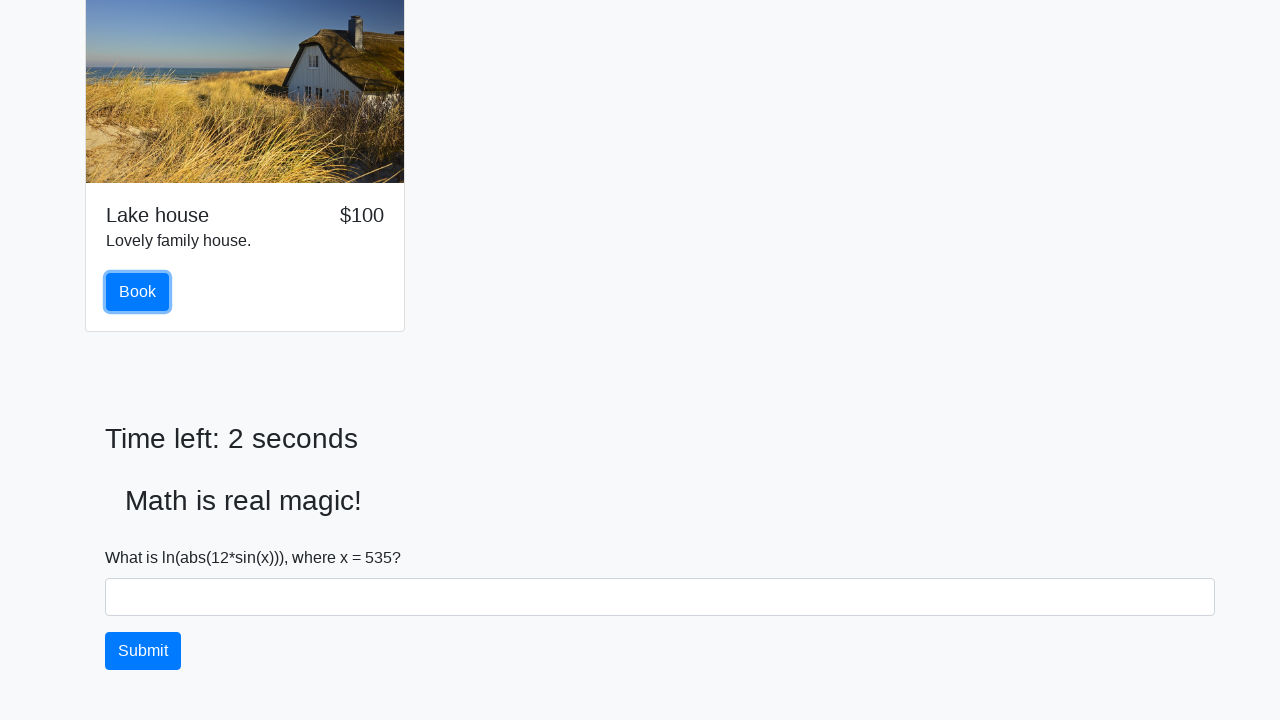

Calculated mathematical captcha answer: 2.263225373280711
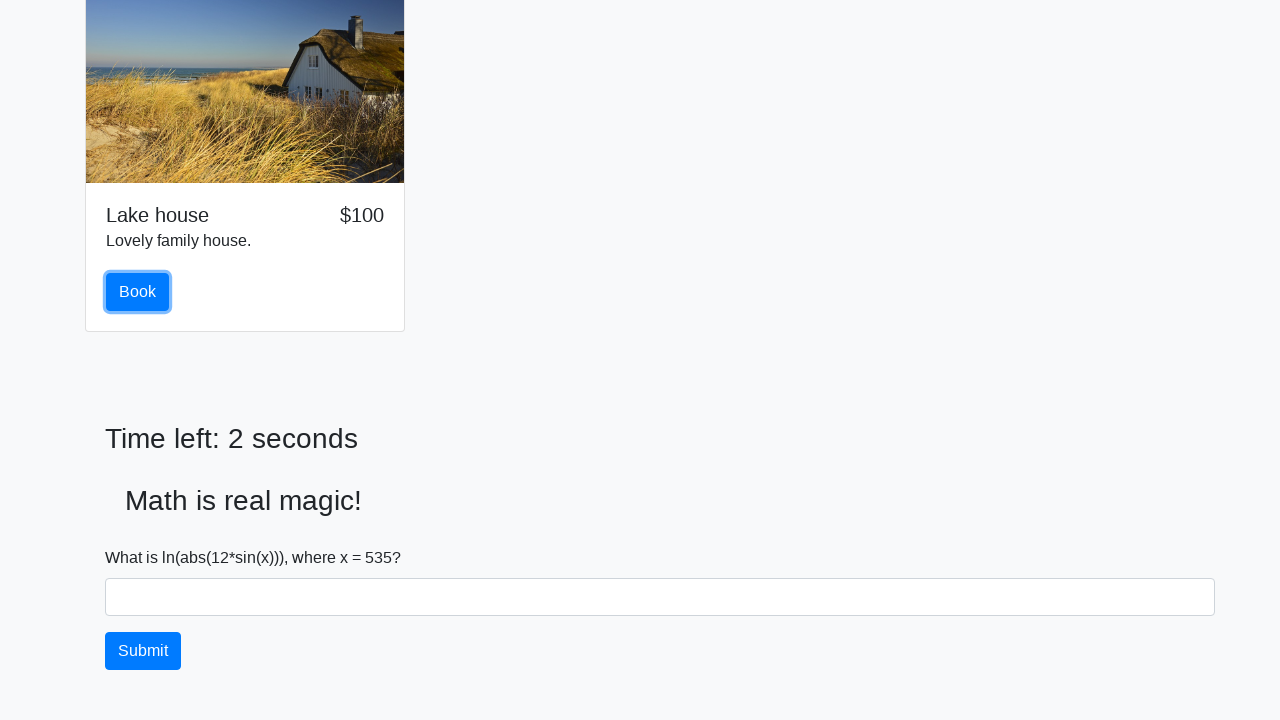

Filled answer field with calculated value on #answer
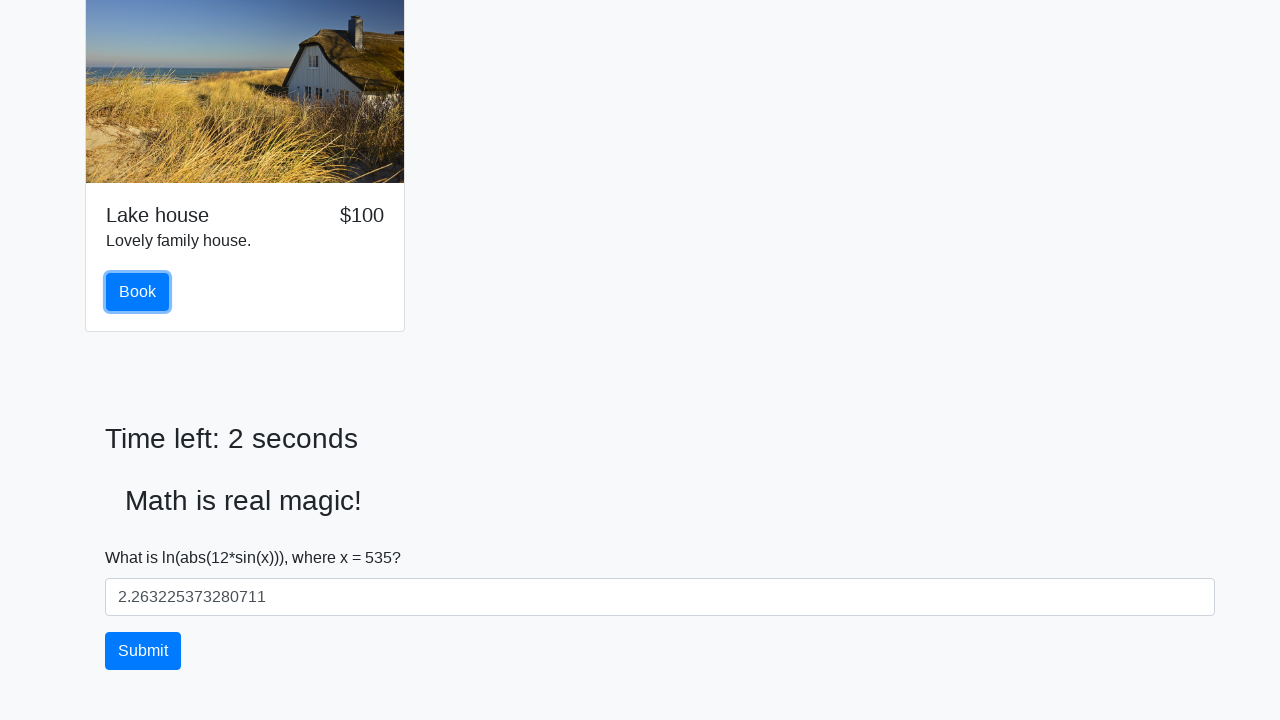

Clicked solve button to submit answer at (143, 651) on #solve
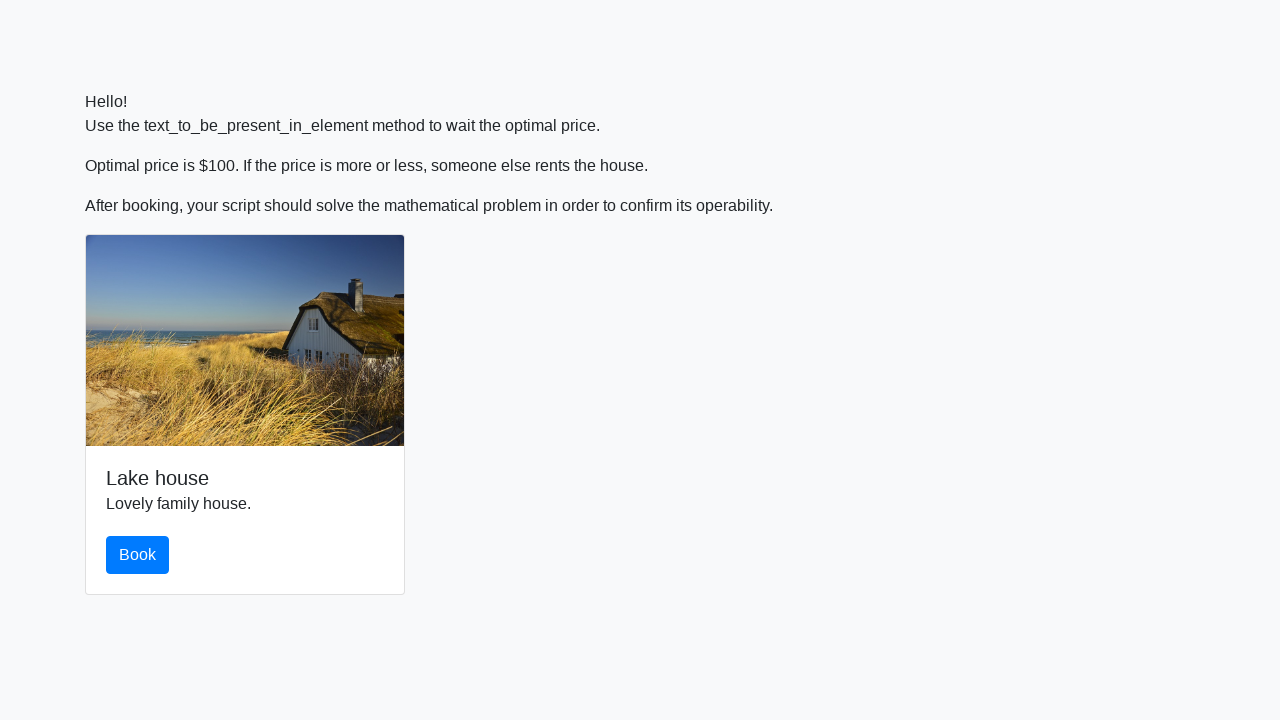

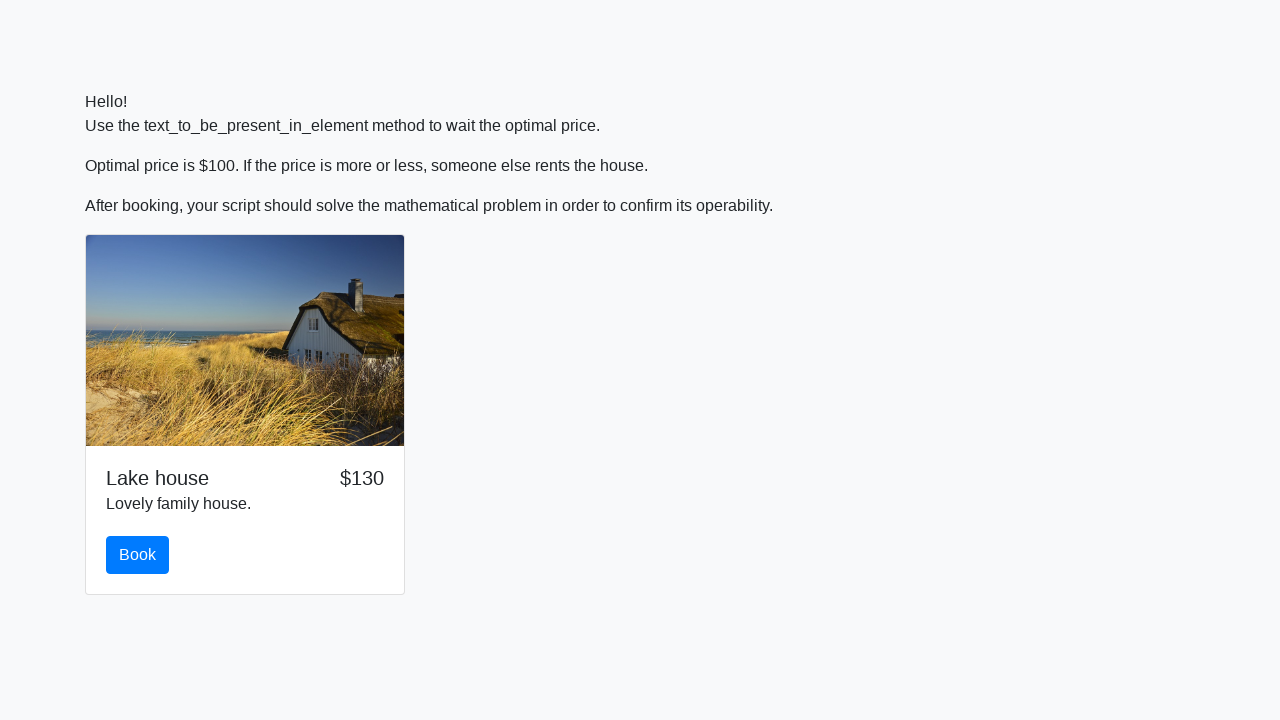